Clicks the Download Files link under Chapter 9 and verifies the URL and page heading.

Starting URL: https://bonigarcia.dev/selenium-webdriver-java/

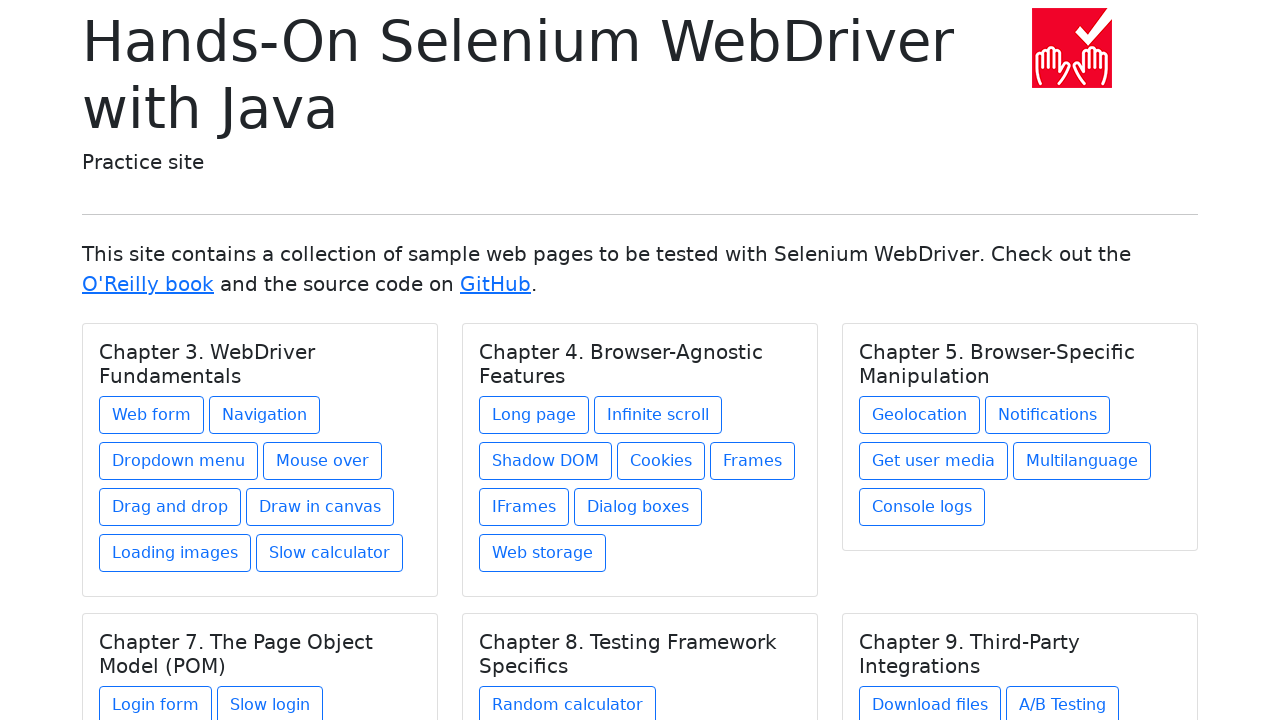

Clicked Download Files link under Chapter 9 at (930, 701) on xpath=//h5[text() = 'Chapter 9. Third-Party Integrations']/../a[contains(@href, 
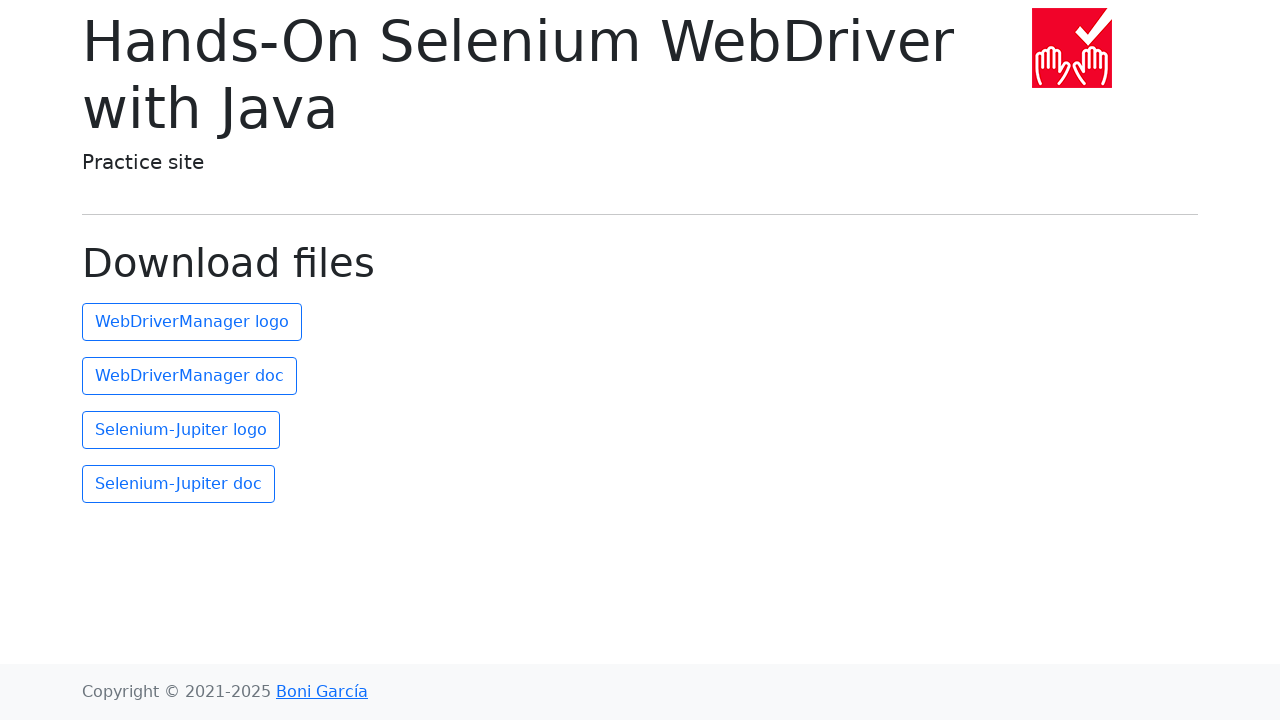

Page heading element loaded
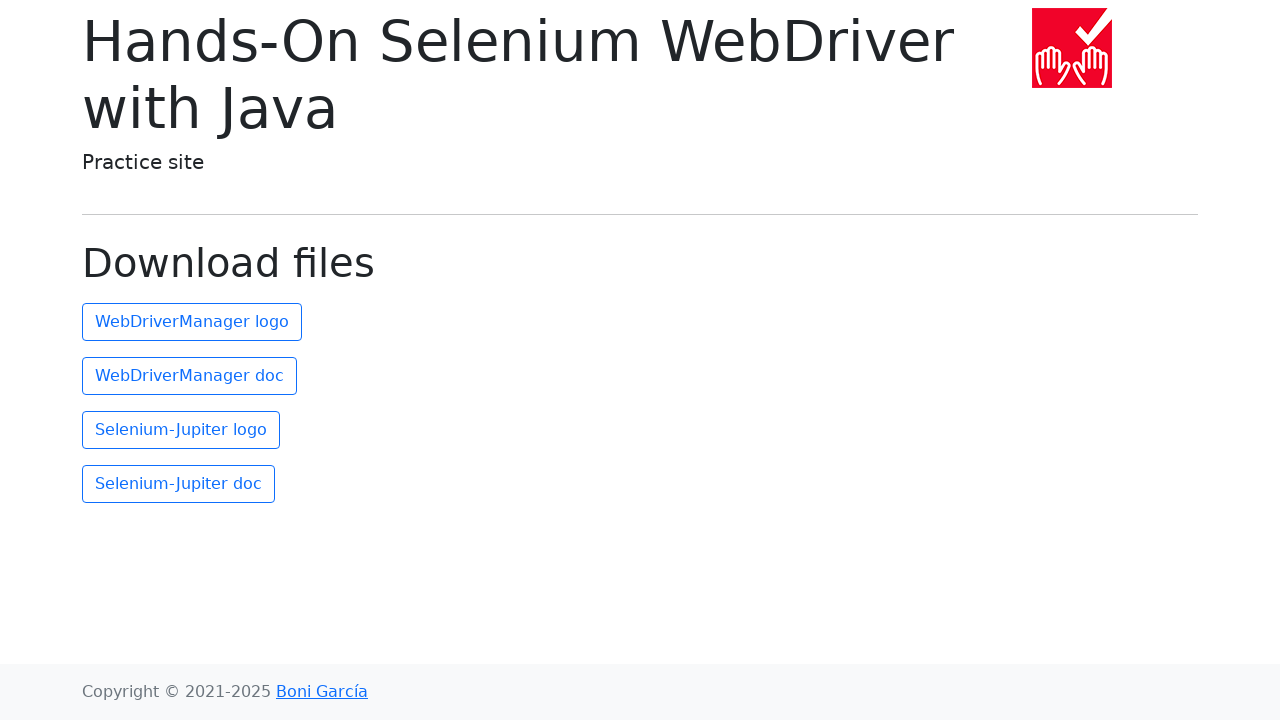

Verified URL is https://bonigarcia.dev/selenium-webdriver-java/download.html
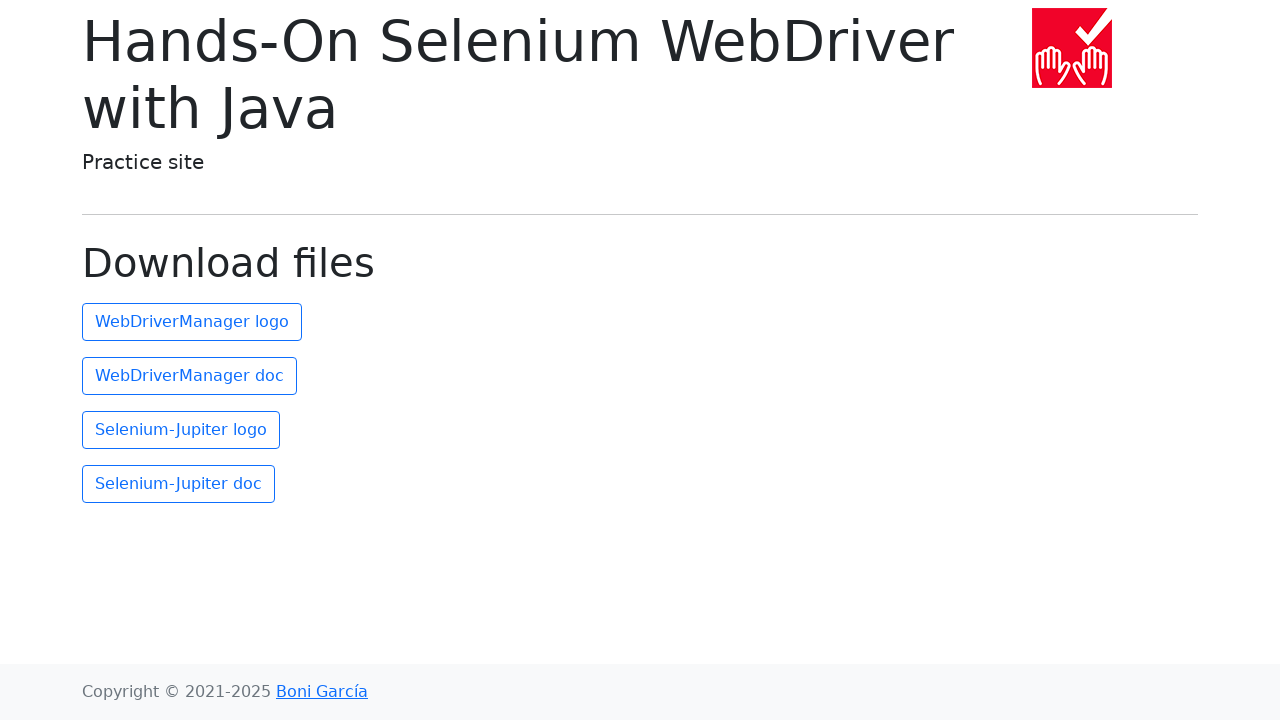

Verified page heading is 'Download files'
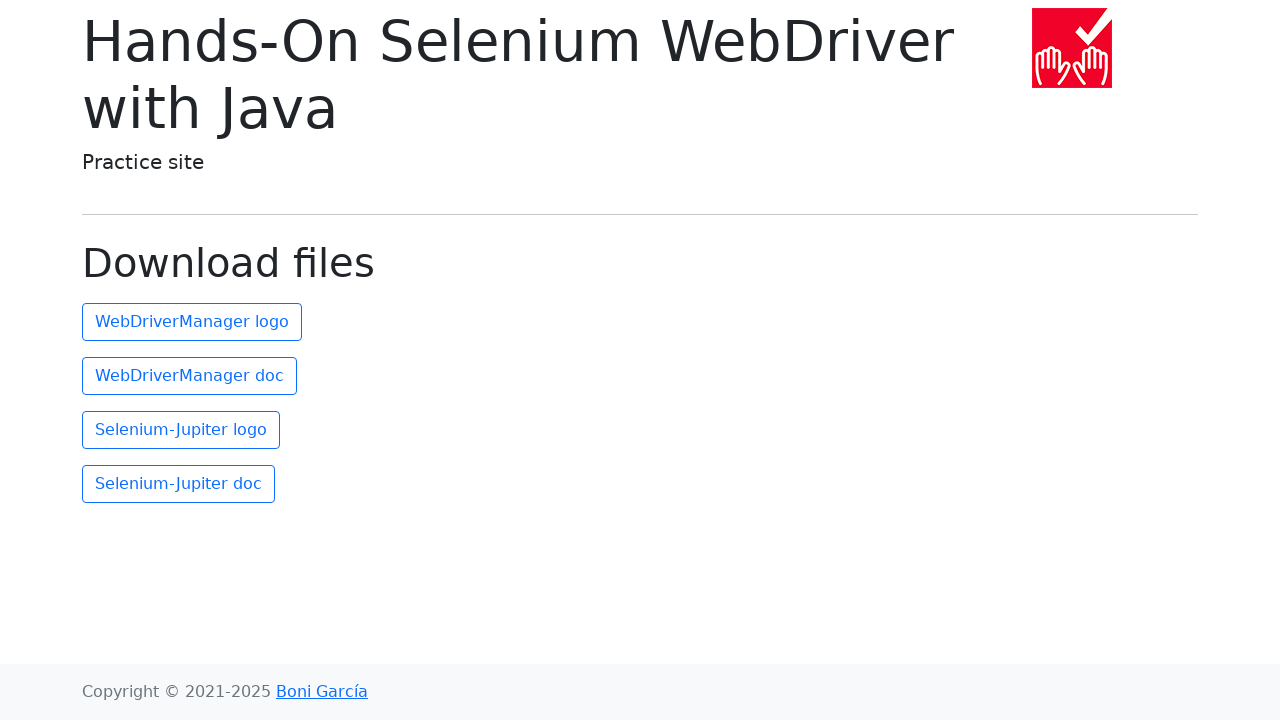

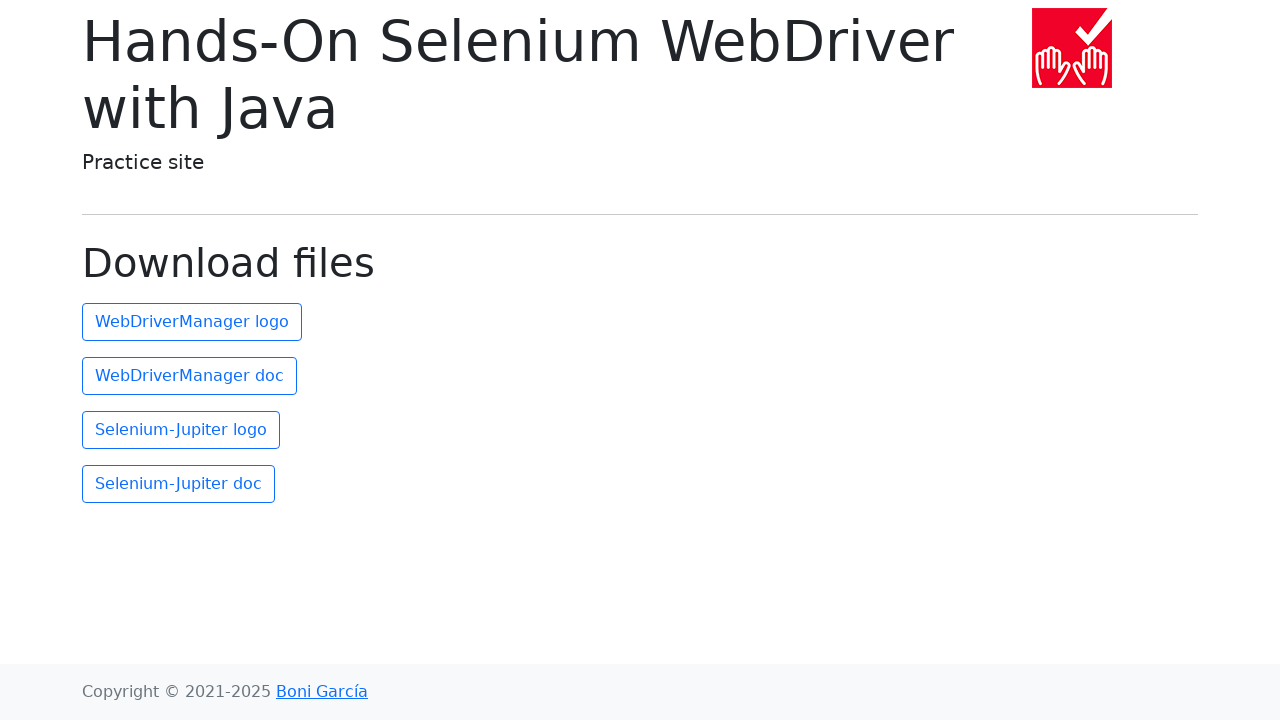